Tests the Text Box form by filling in user details and submitting the form

Starting URL: https://demoqa.com/

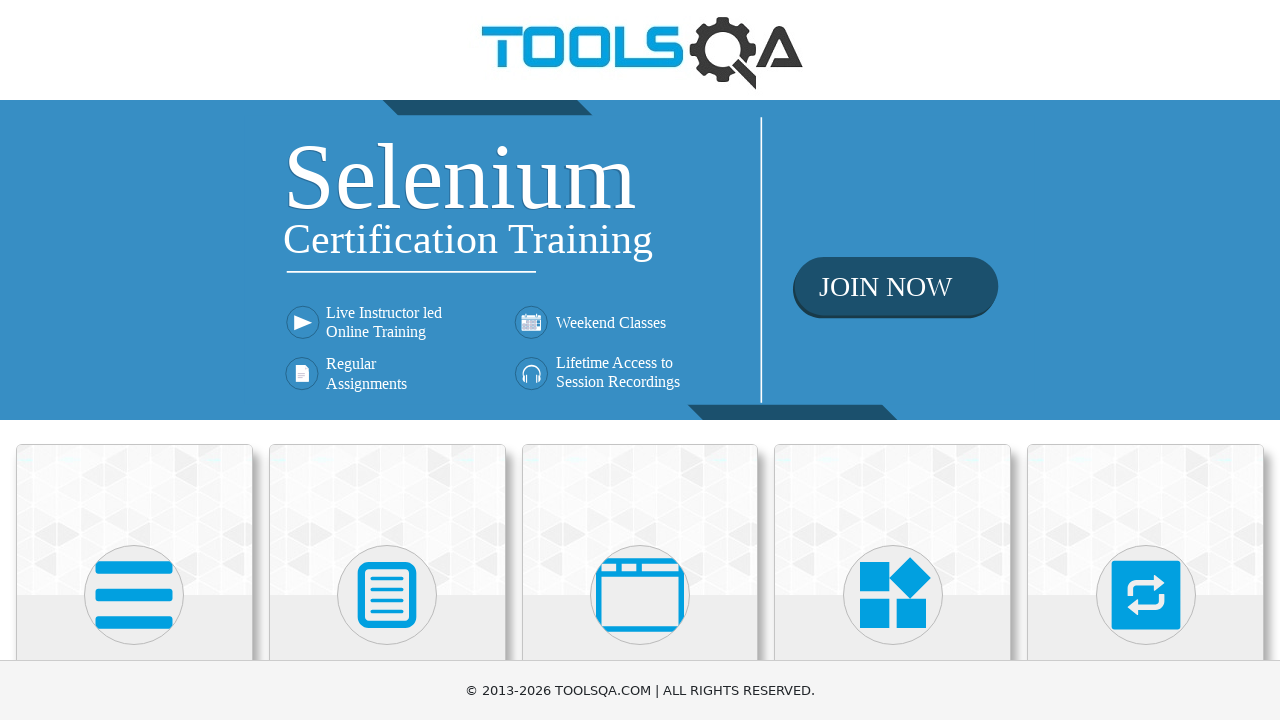

Clicked Elements heading at (134, 360) on xpath=(//h5)[1]
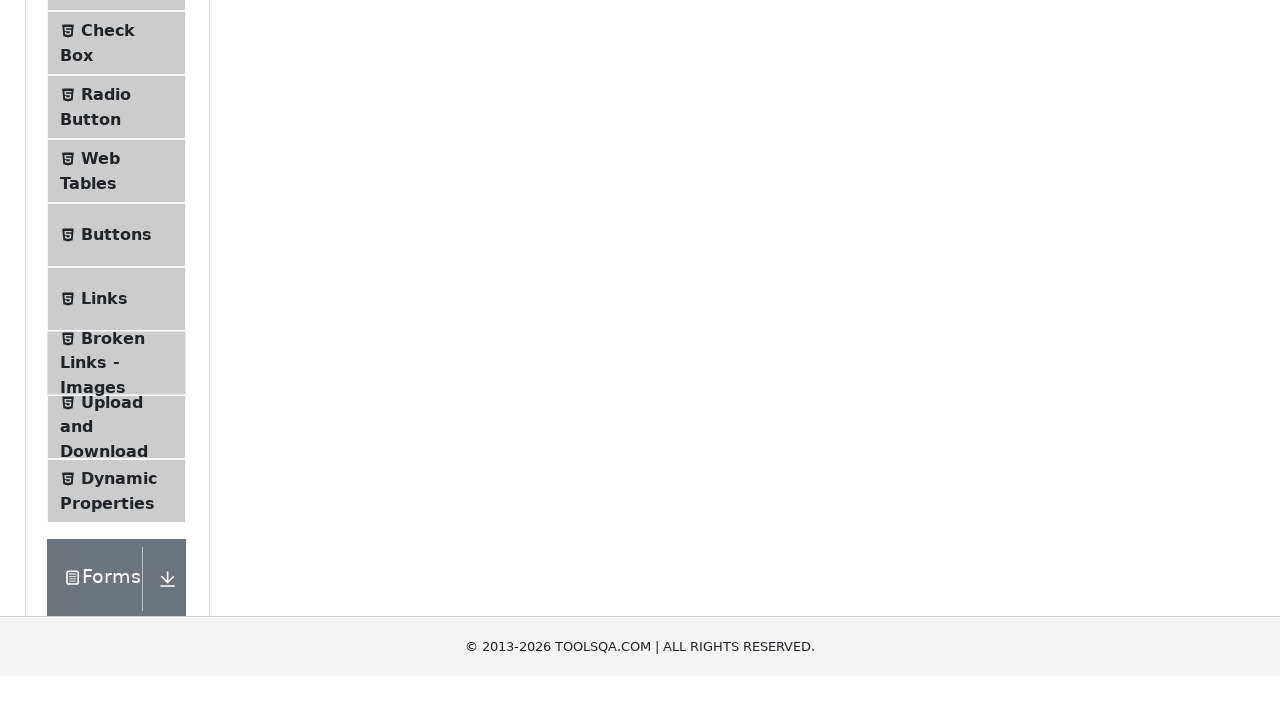

Clicked Text Box option at (119, 261) on xpath=//span[text()='Text Box']
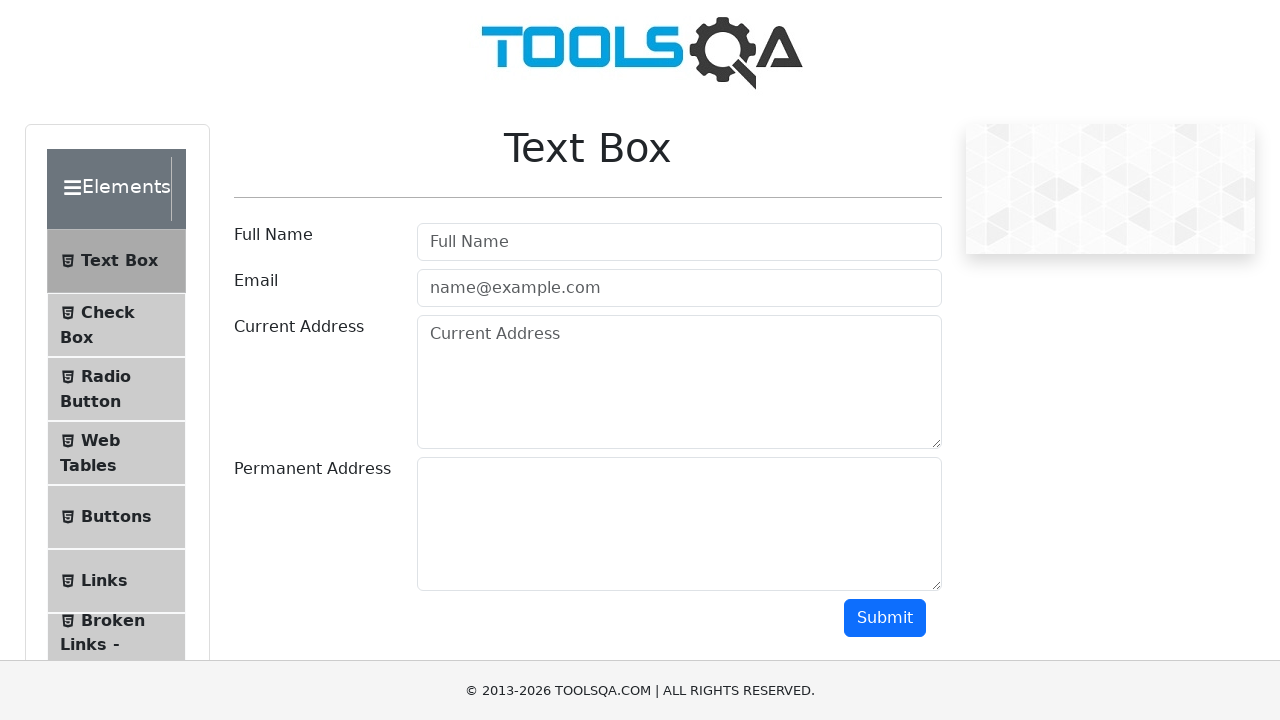

Filled username field with 'Sam Don' on #userName
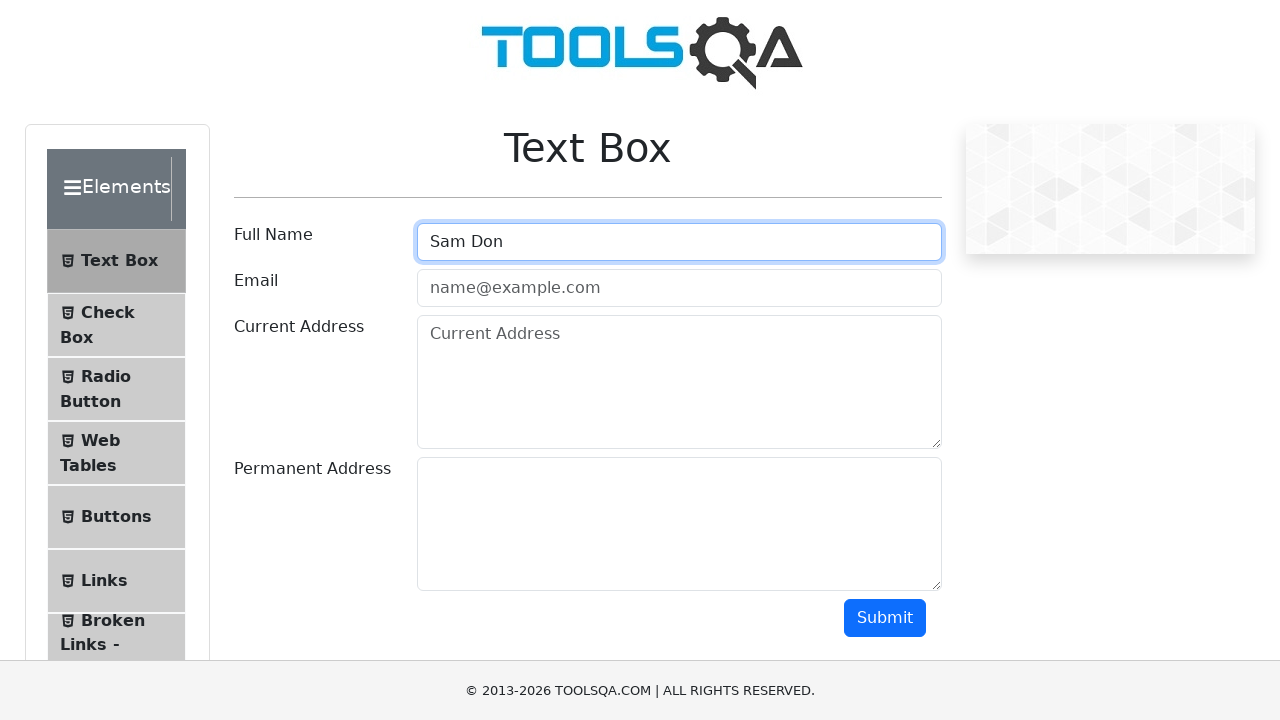

Filled email field with 'sam@gmail.com' on #userEmail
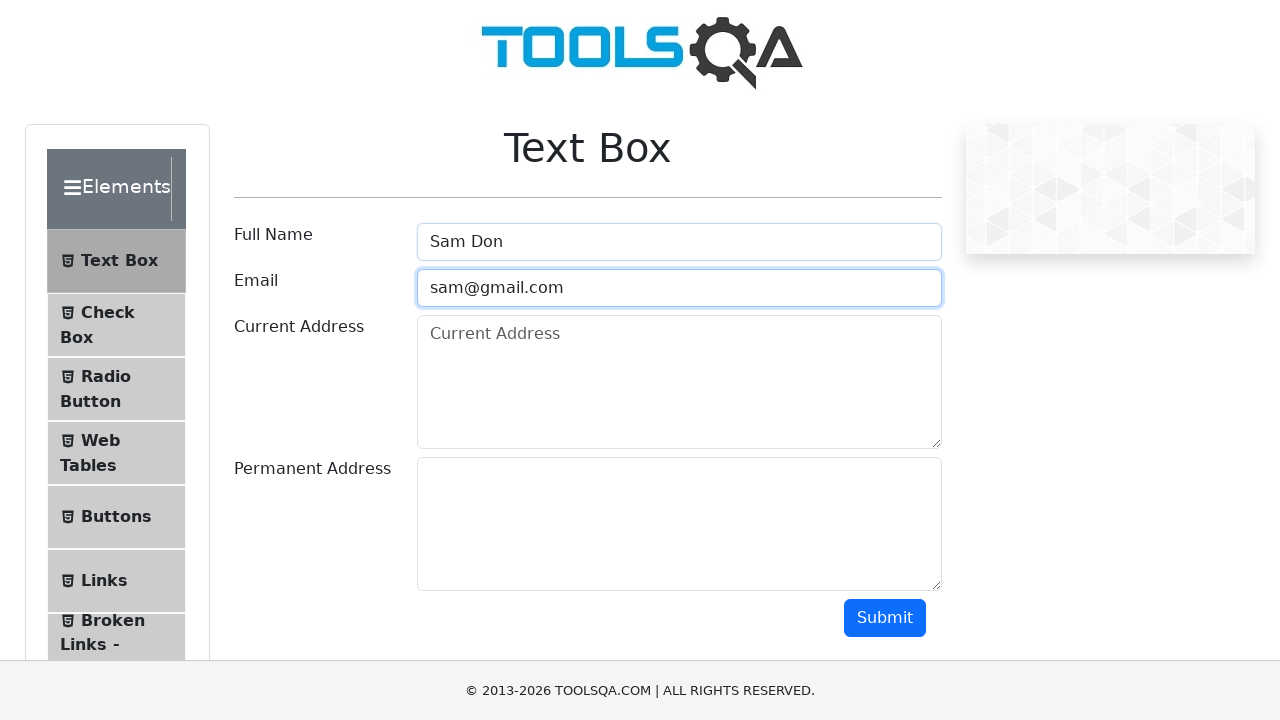

Filled current address field with '123 My Road' on #currentAddress
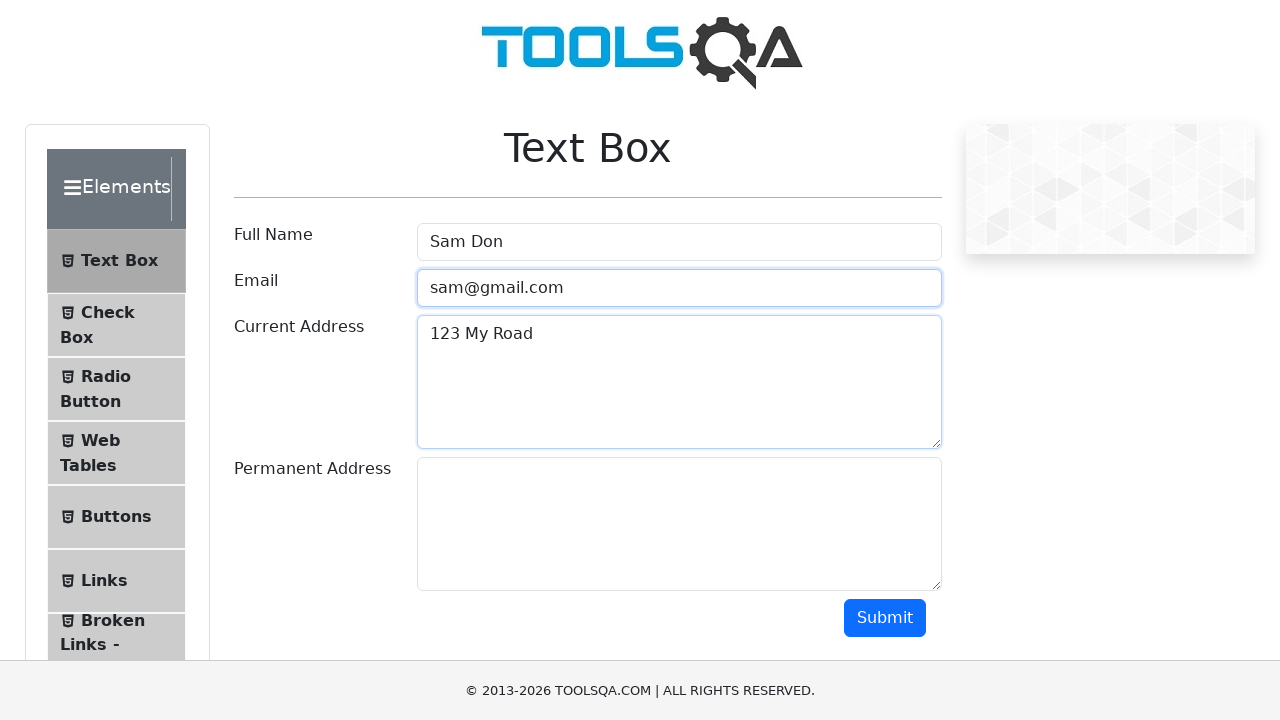

Filled permanent address field with '1256 S Loop' on #permanentAddress
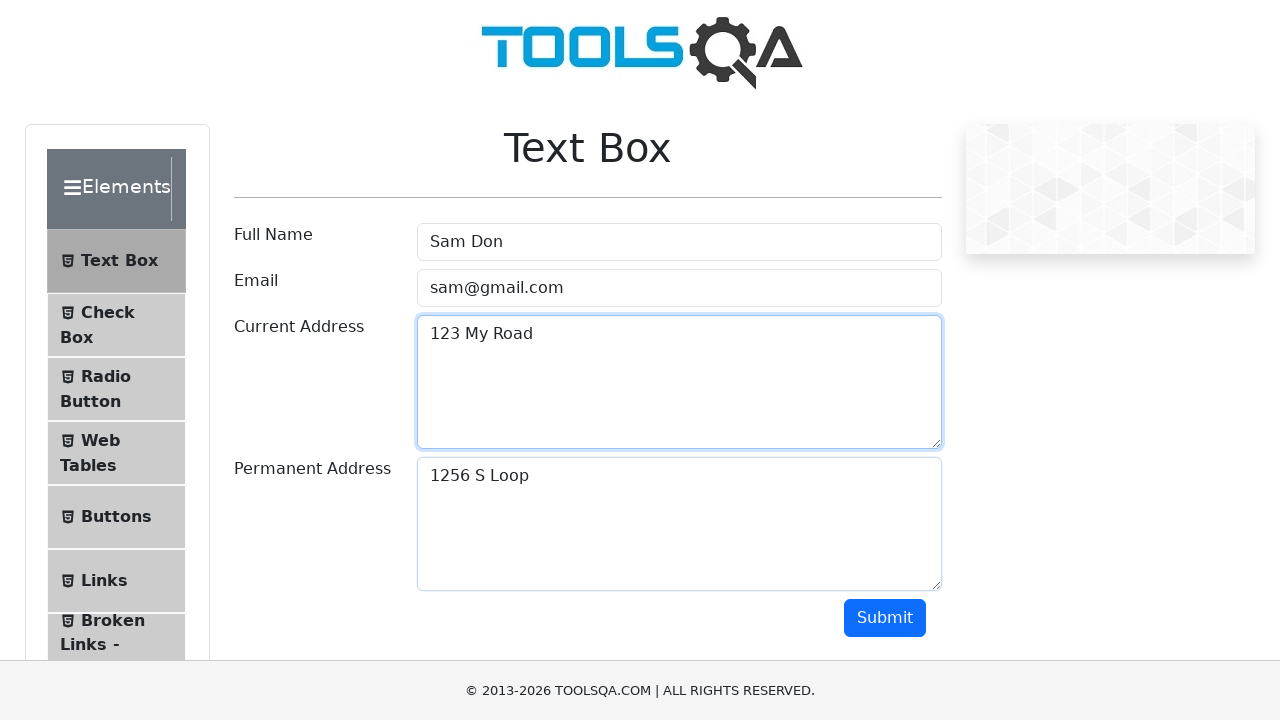

Clicked submit button to submit form at (885, 618) on #submit
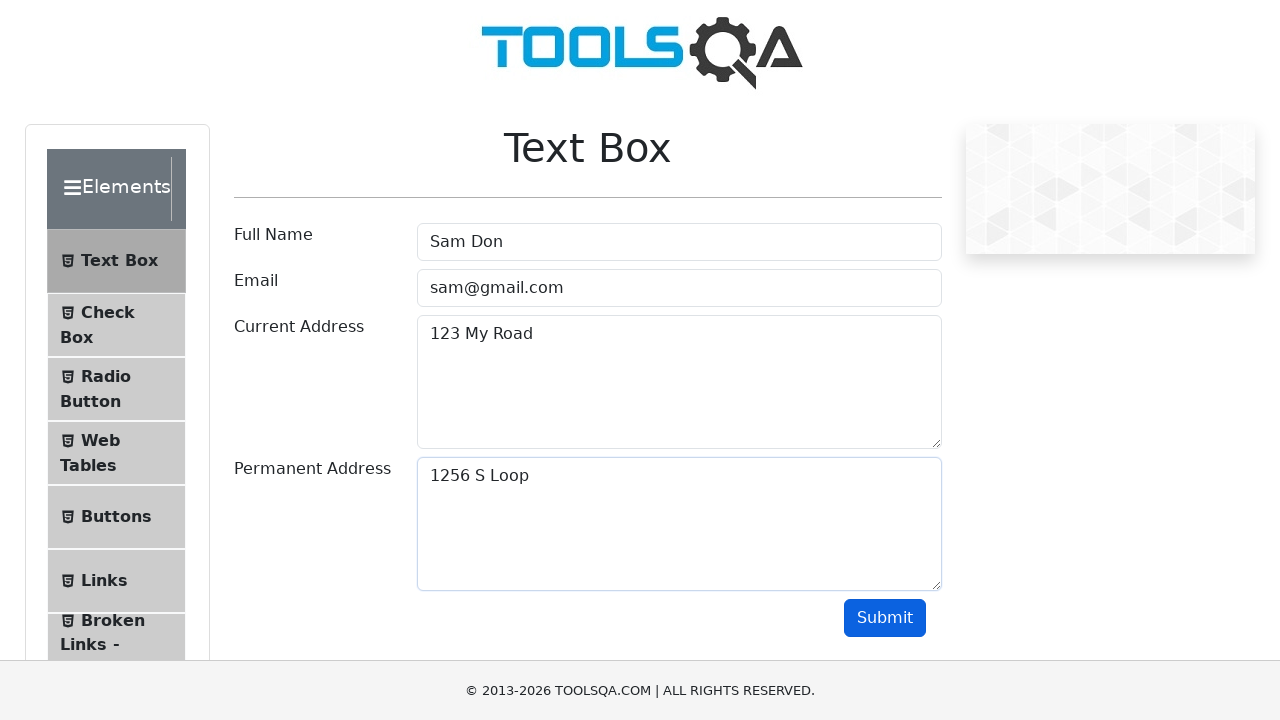

Form submission output loaded successfully
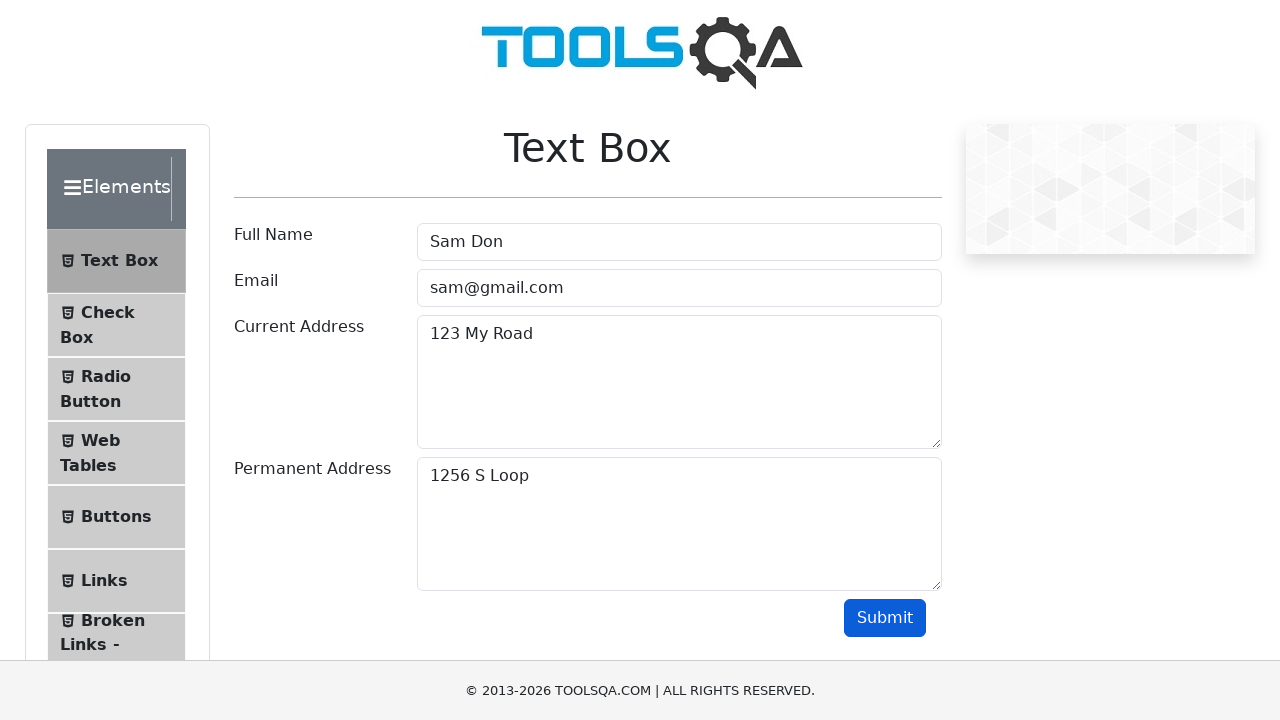

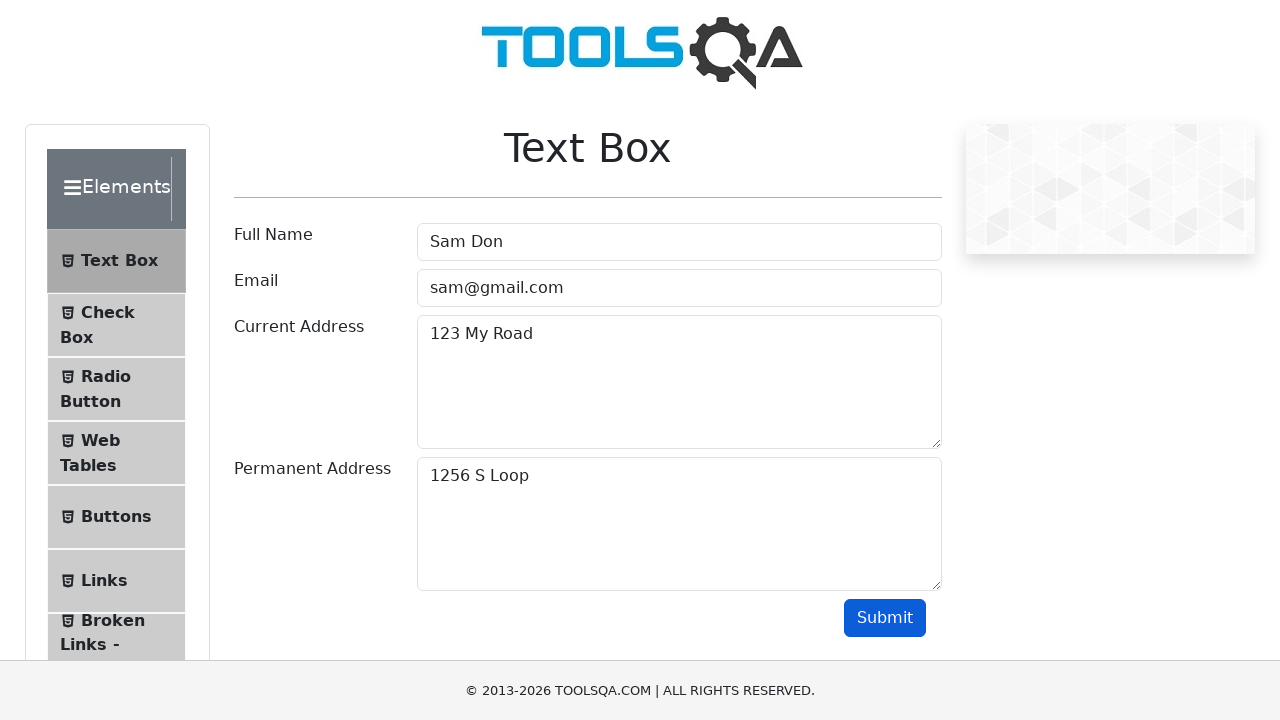